Tests mouse hover functionality by hovering over an image element

Starting URL: http://the-internet.herokuapp.com/hovers

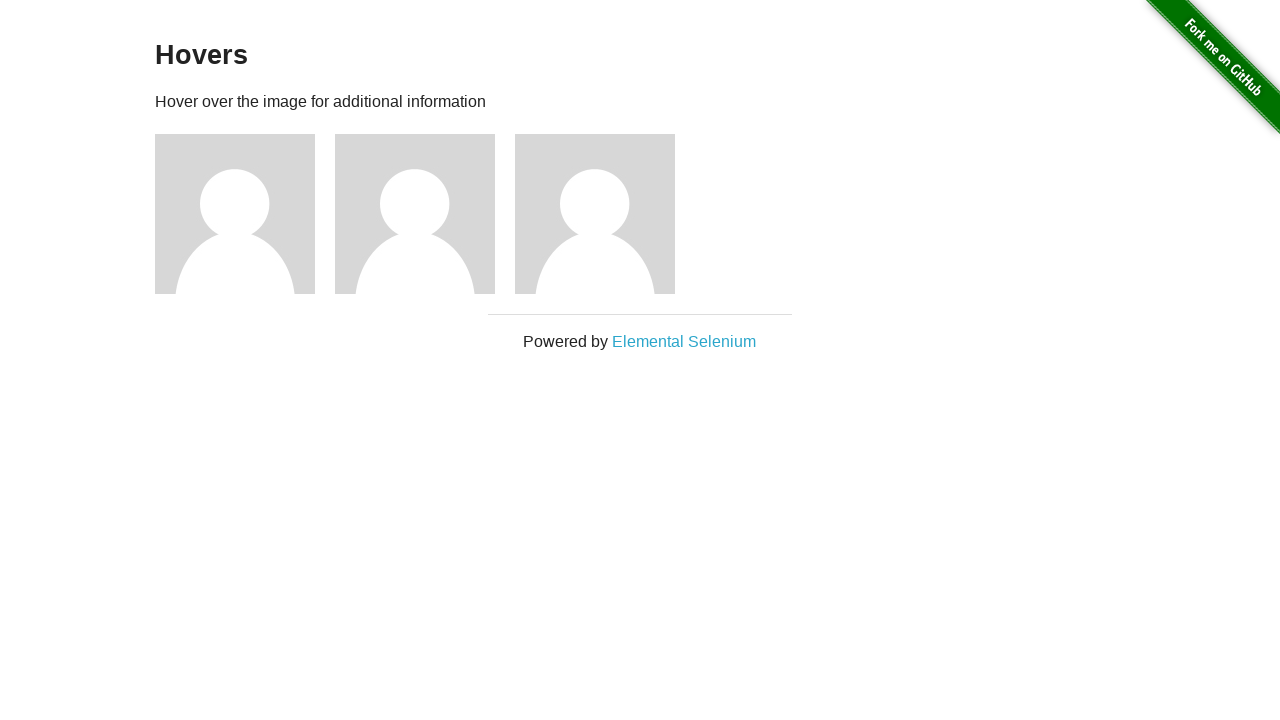

Navigated to hovers page
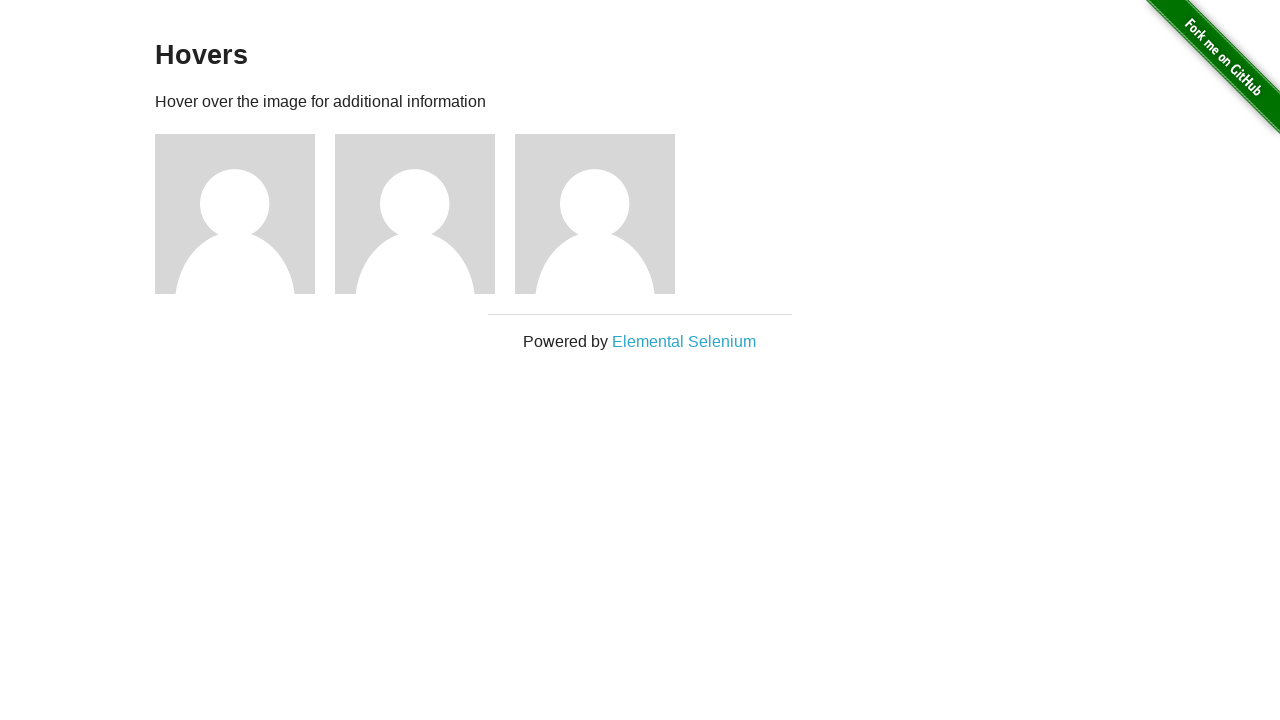

Hovered over the second image element at (415, 214) on xpath=//*[@id='content']/div/div[2]/img
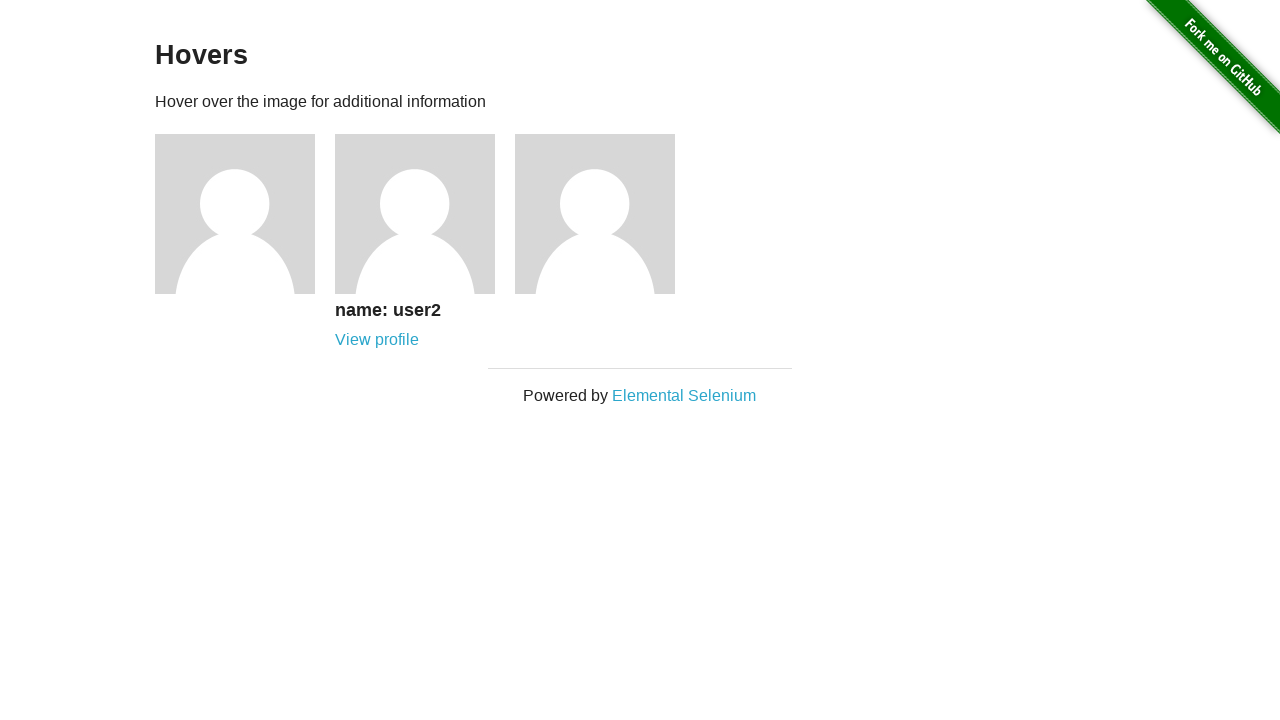

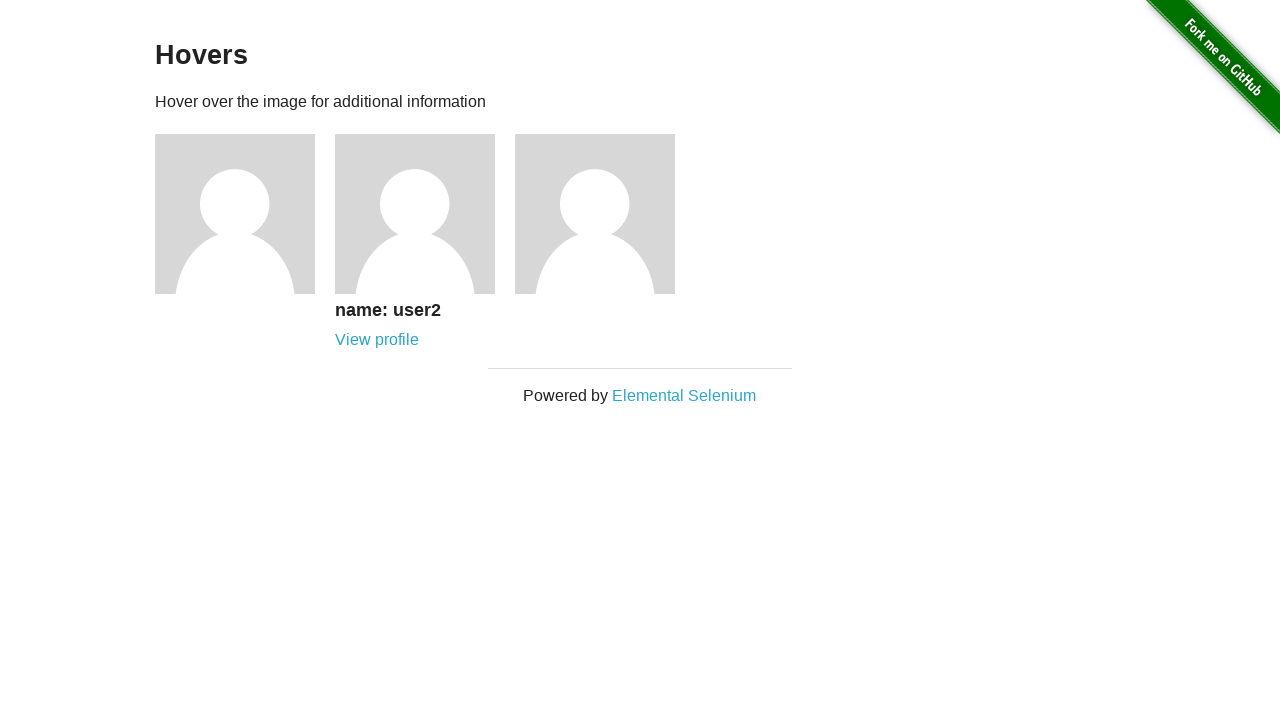